Navigates to MoneyControl's F&O market snapshot page and verifies that the market data section is displayed

Starting URL: https://www.moneycontrol.com/markets/fno-market-snapshot

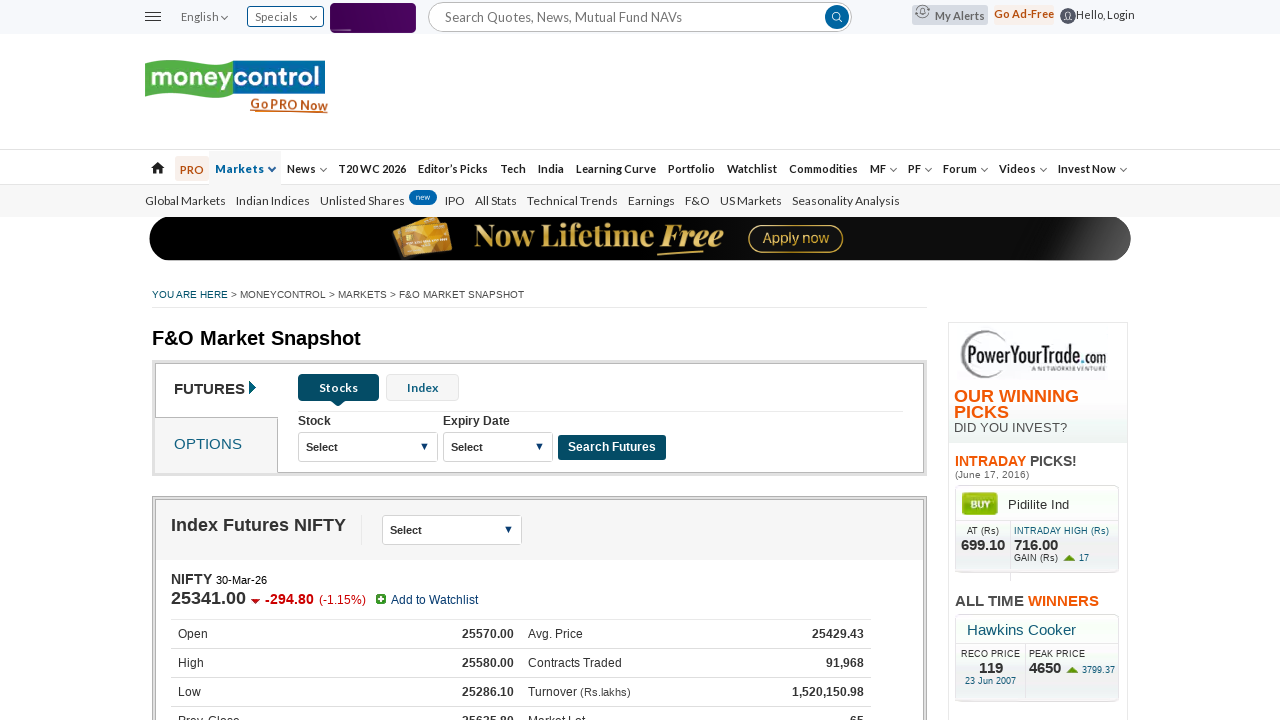

Market data section loaded and visible
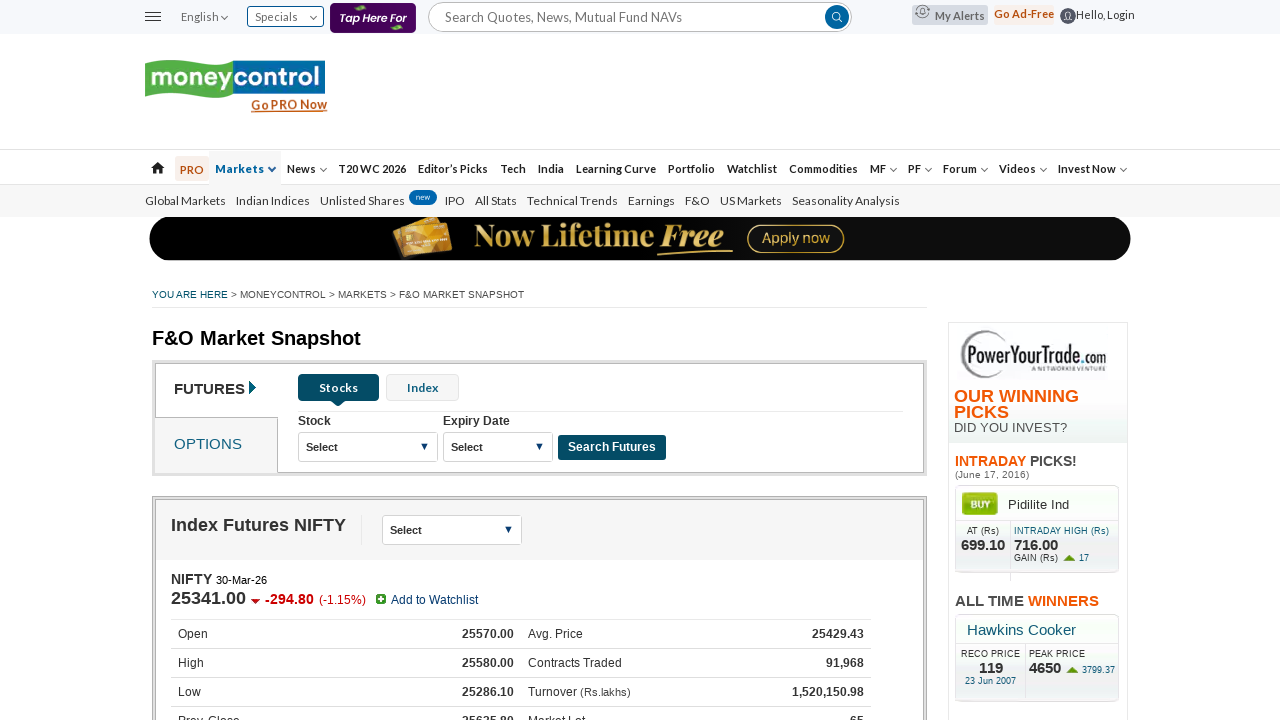

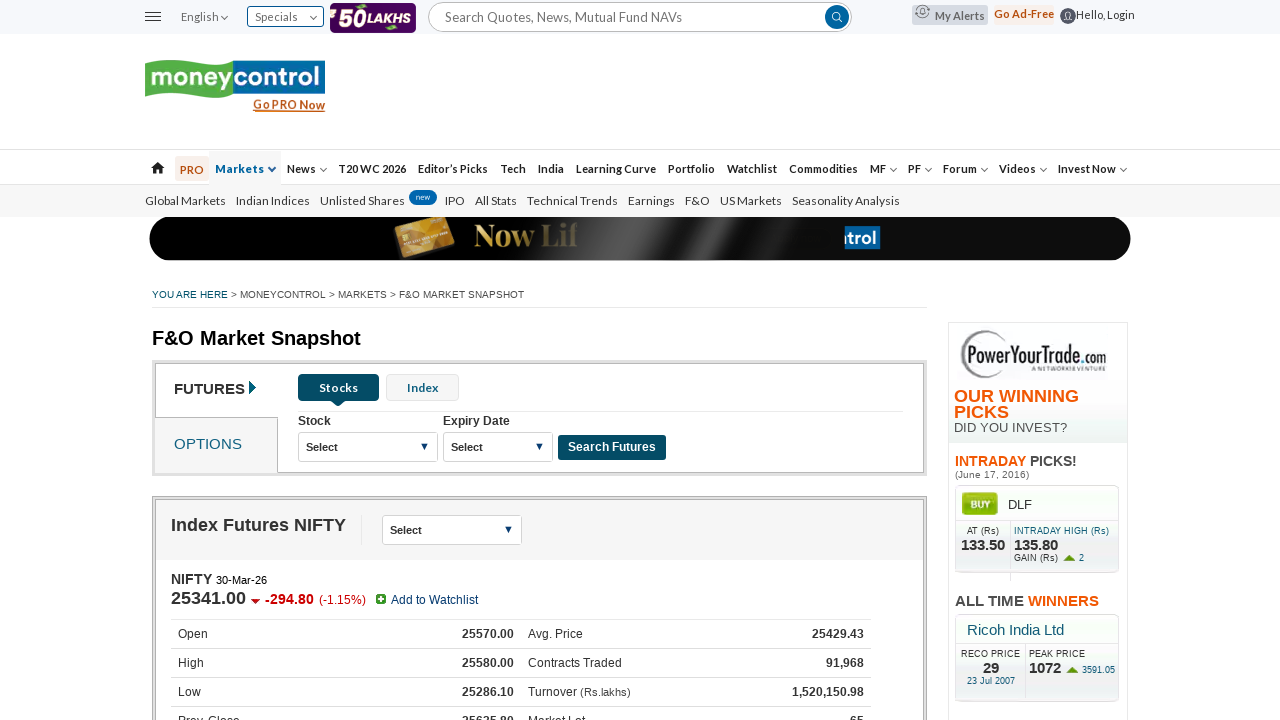